Tests the multiplication functionality on calculator.net by entering 423 × 525 and verifying the result equals 222075

Starting URL: https://www.calculator.net/

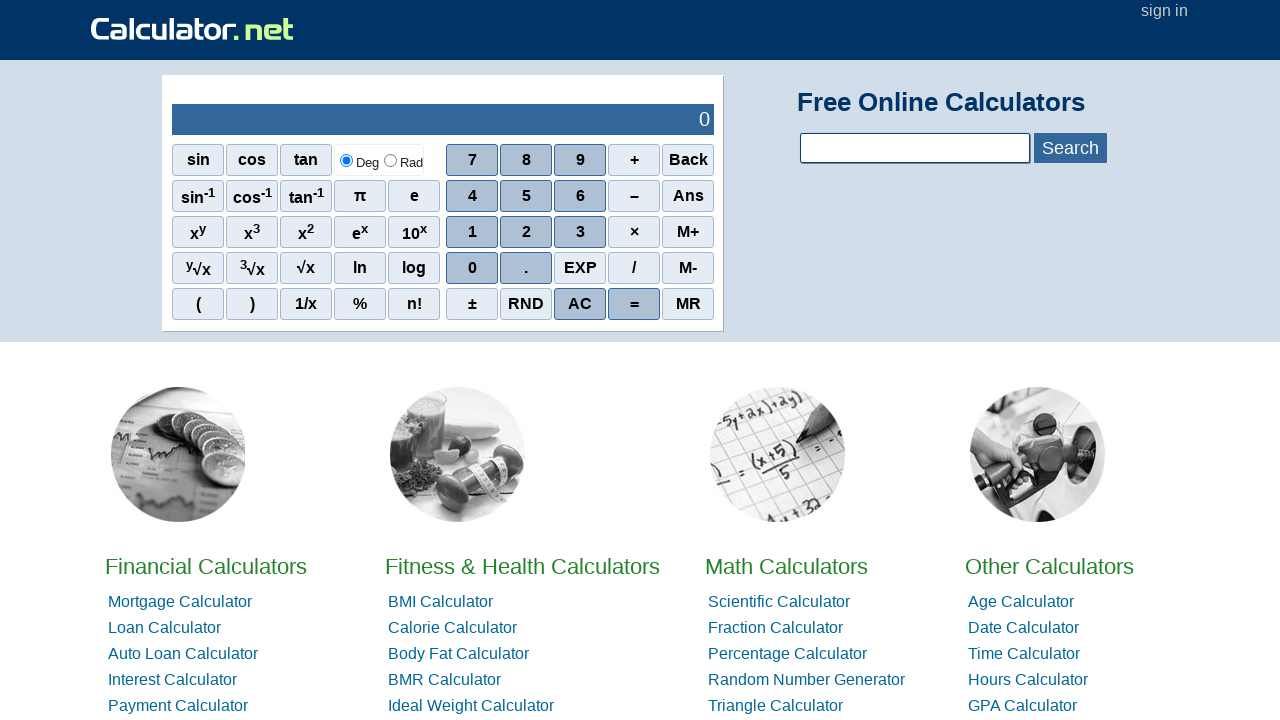

Clicked digit 4 at (472, 196) on xpath=//span[contains(text(),'4')]
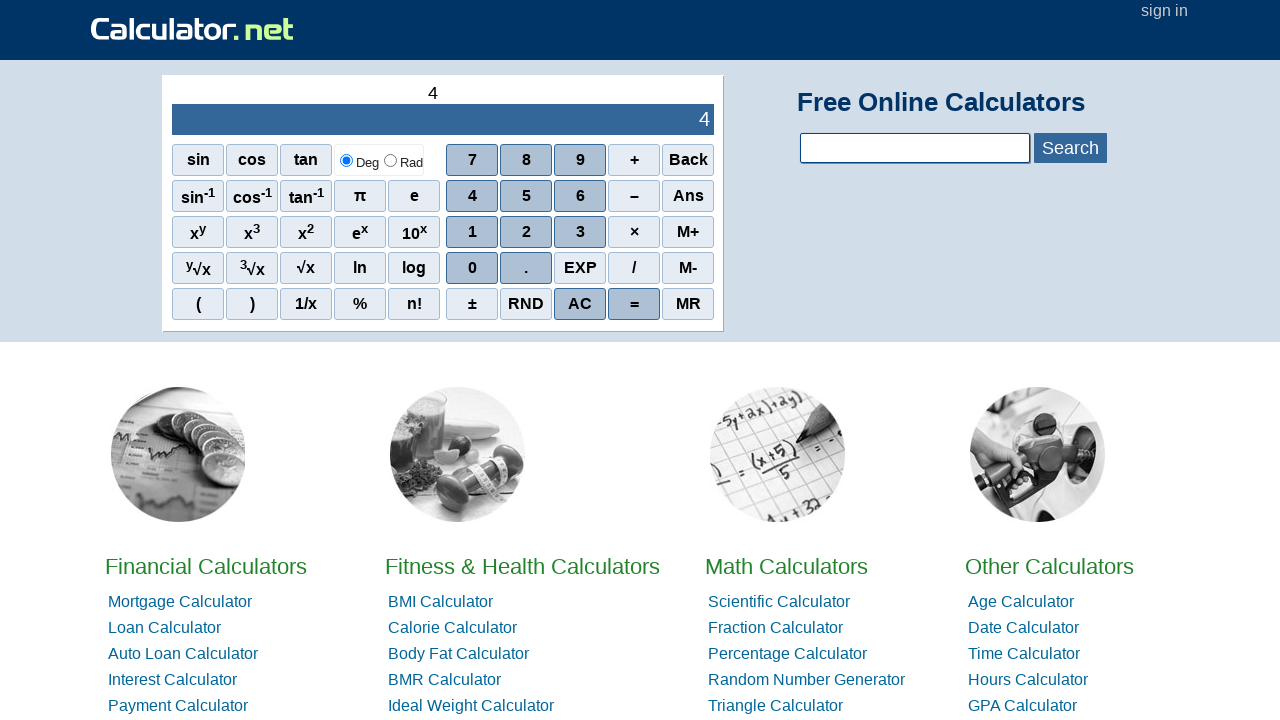

Clicked digit 2 at (526, 232) on xpath=//span[contains(text(),'2')]
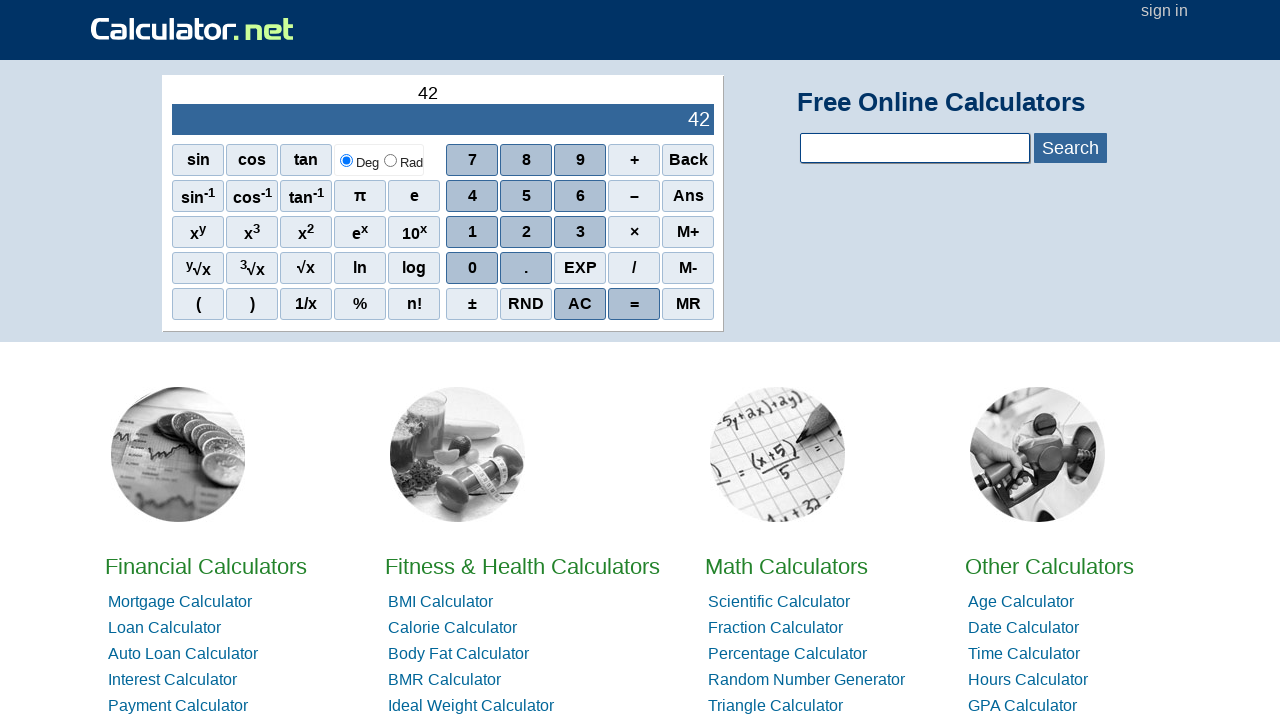

Clicked digit 3 at (580, 232) on xpath=//span[contains(text(),'3')]
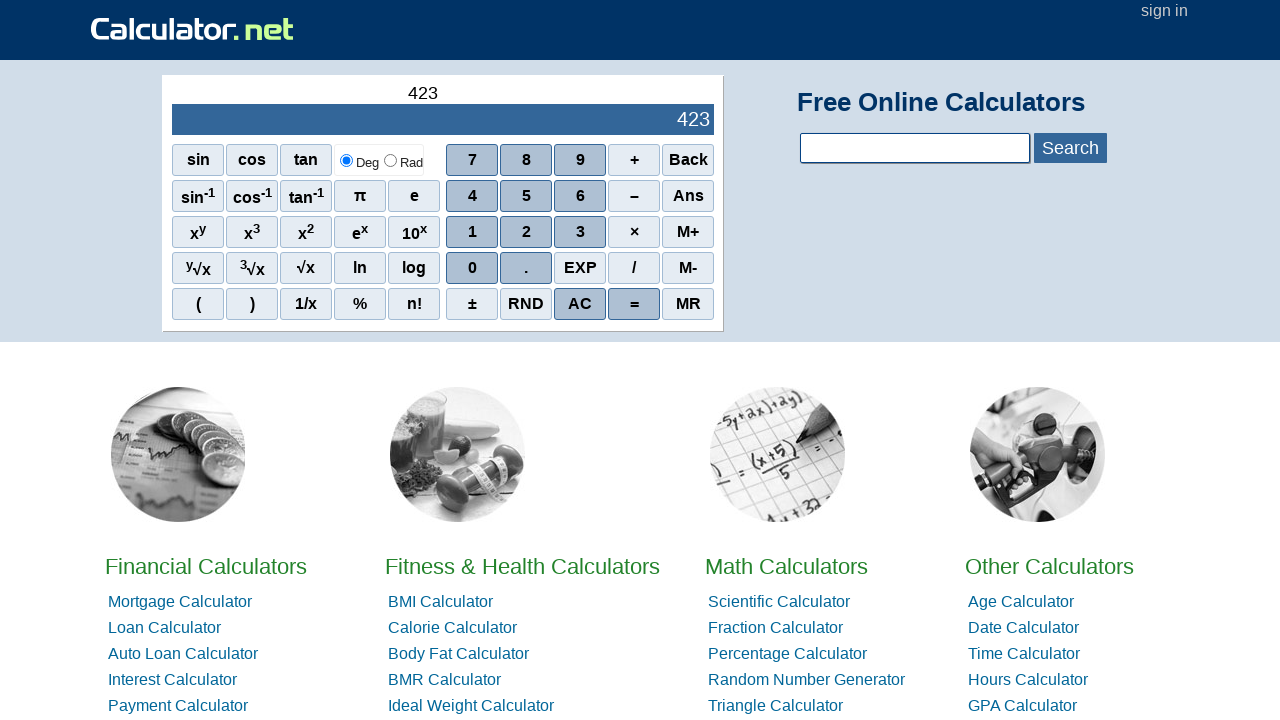

Clicked multiplication operator at (634, 232) on xpath=//span[contains(text(),'×')]
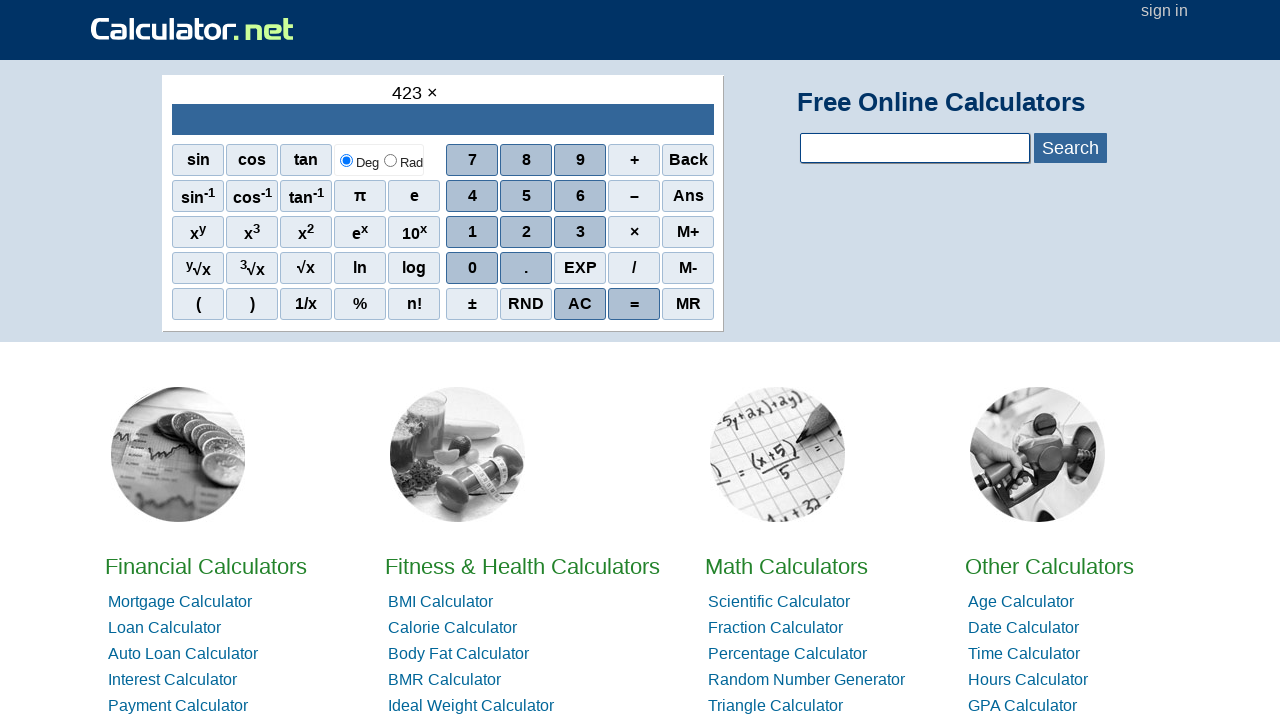

Clicked digit 5 at (526, 196) on xpath=//span[contains(text(),'5')]
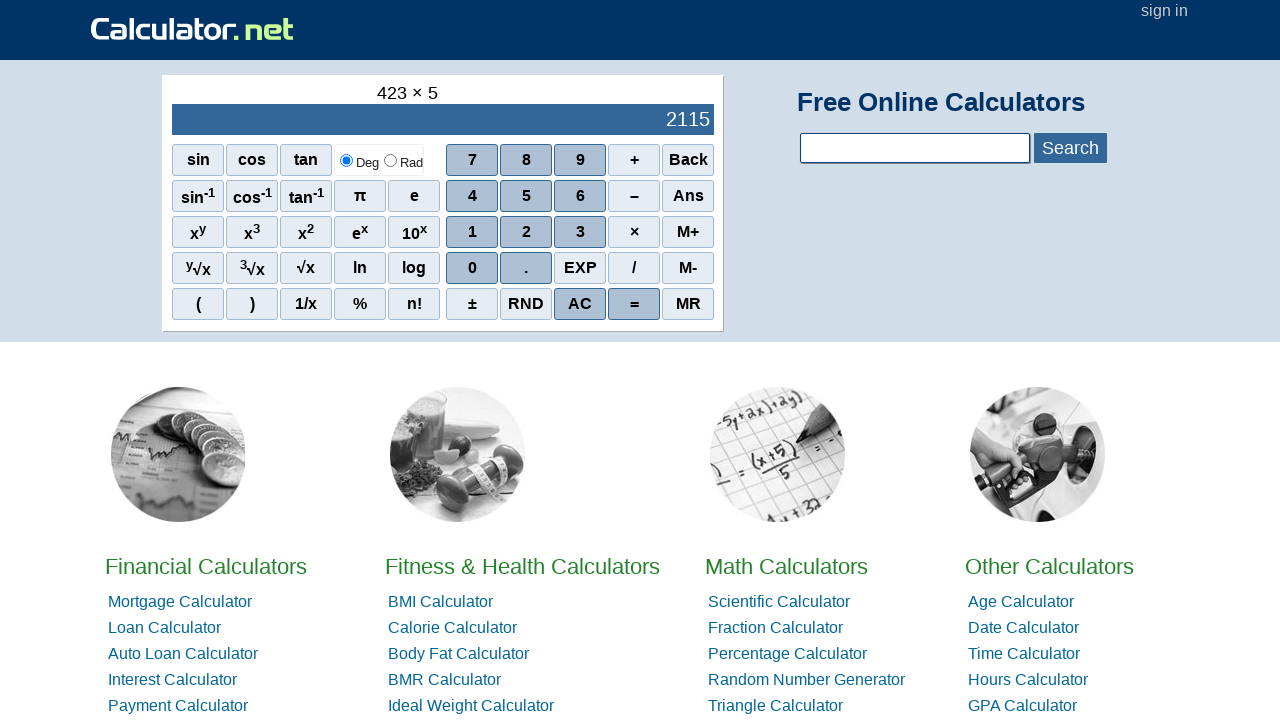

Clicked digit 2 at (526, 232) on xpath=//span[contains(text(),'2')]
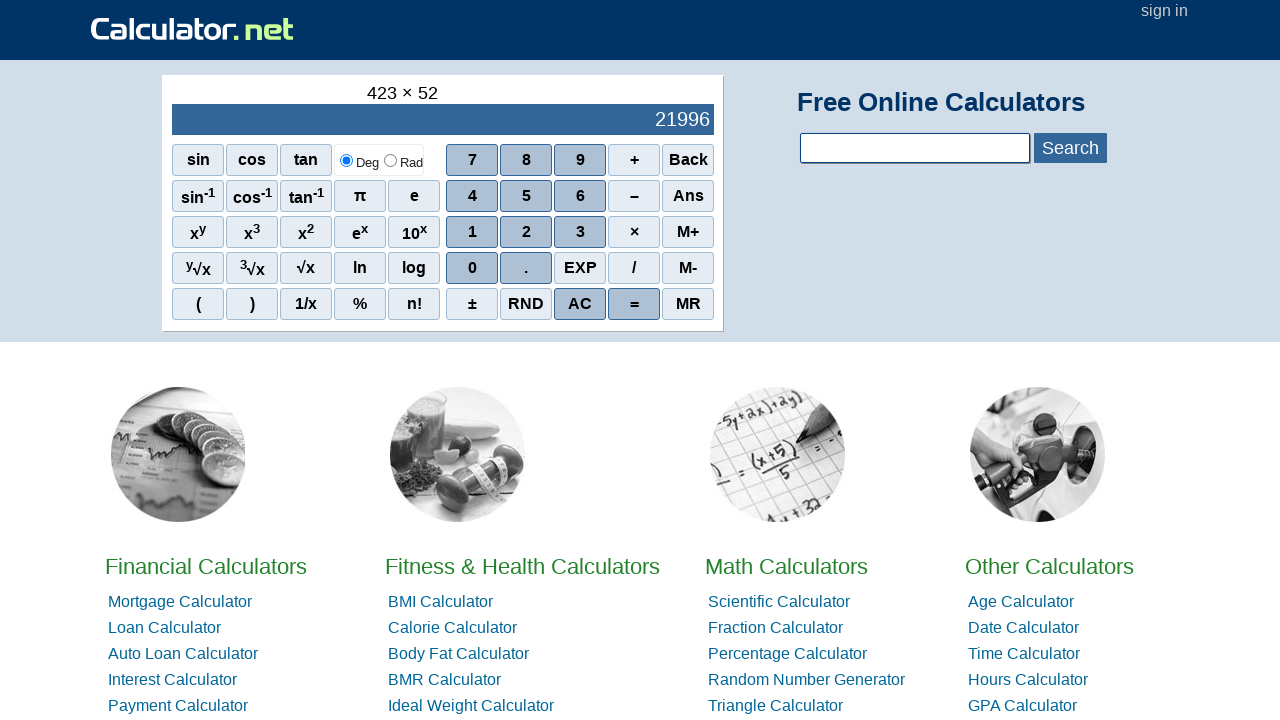

Clicked digit 5 at (526, 196) on xpath=//span[contains(text(),'5')]
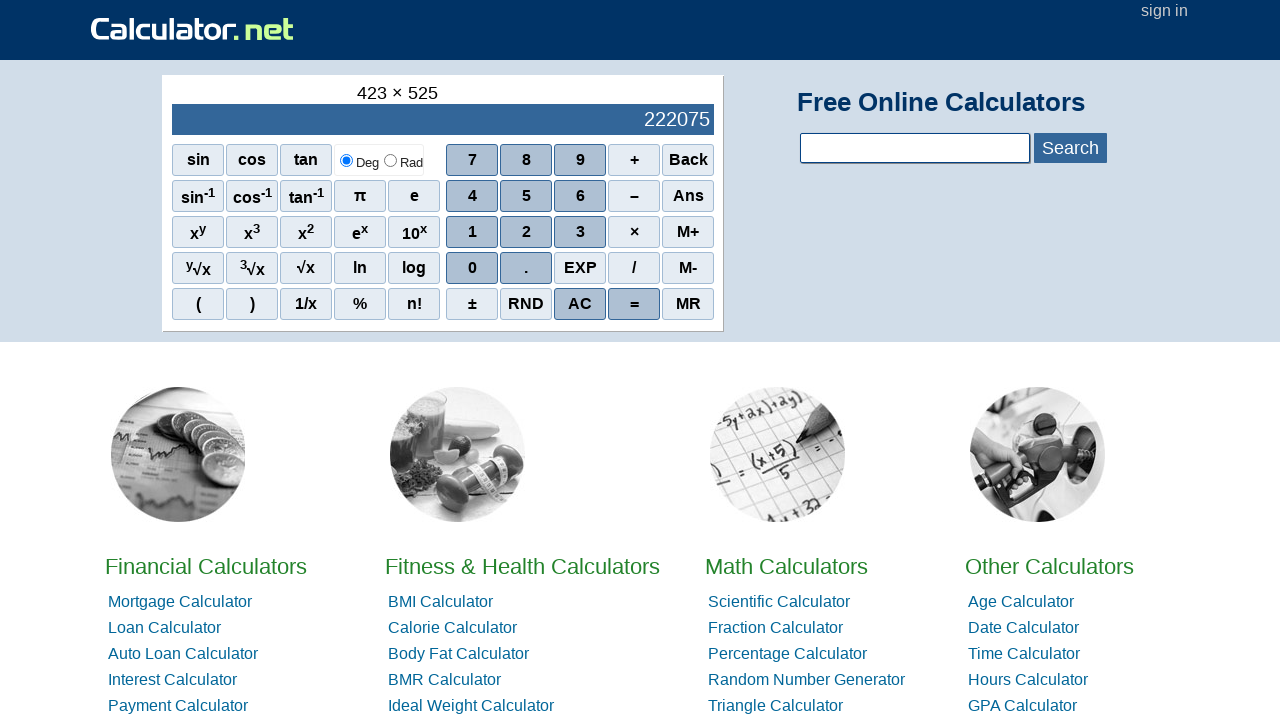

Clicked equals button to calculate result at (634, 304) on xpath=//span[contains(text(),'=')]
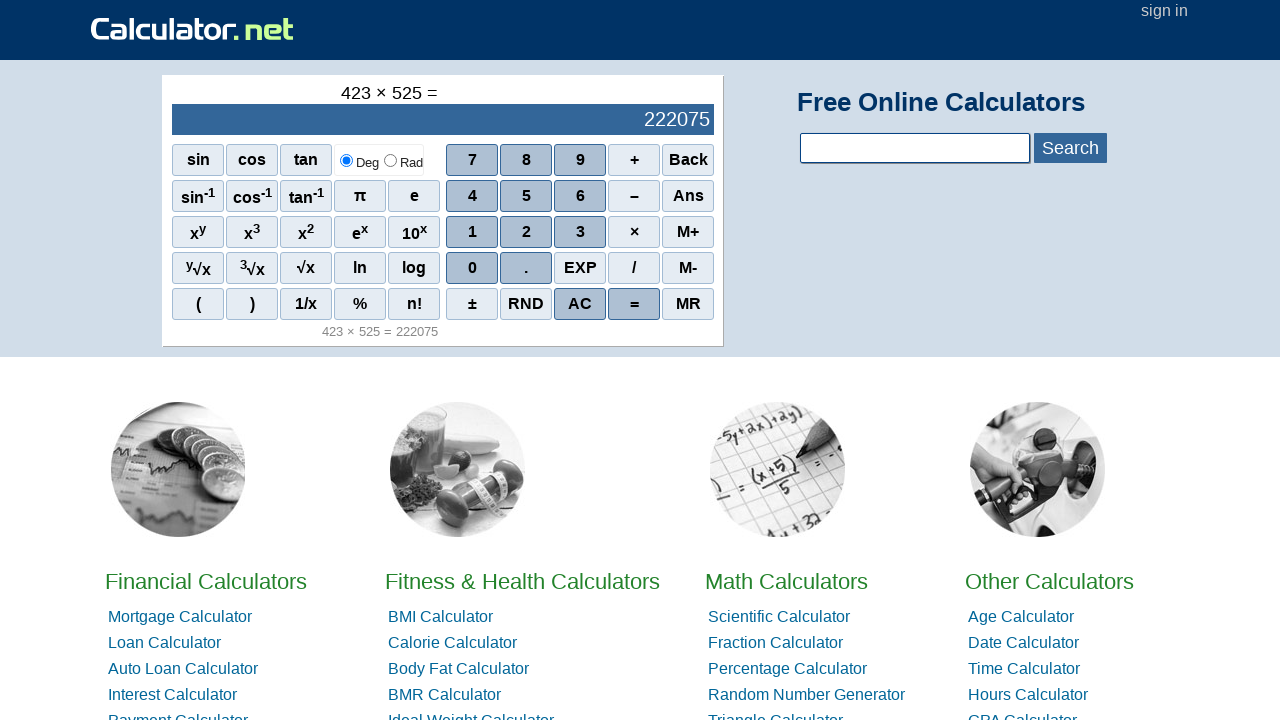

Calculator output element loaded
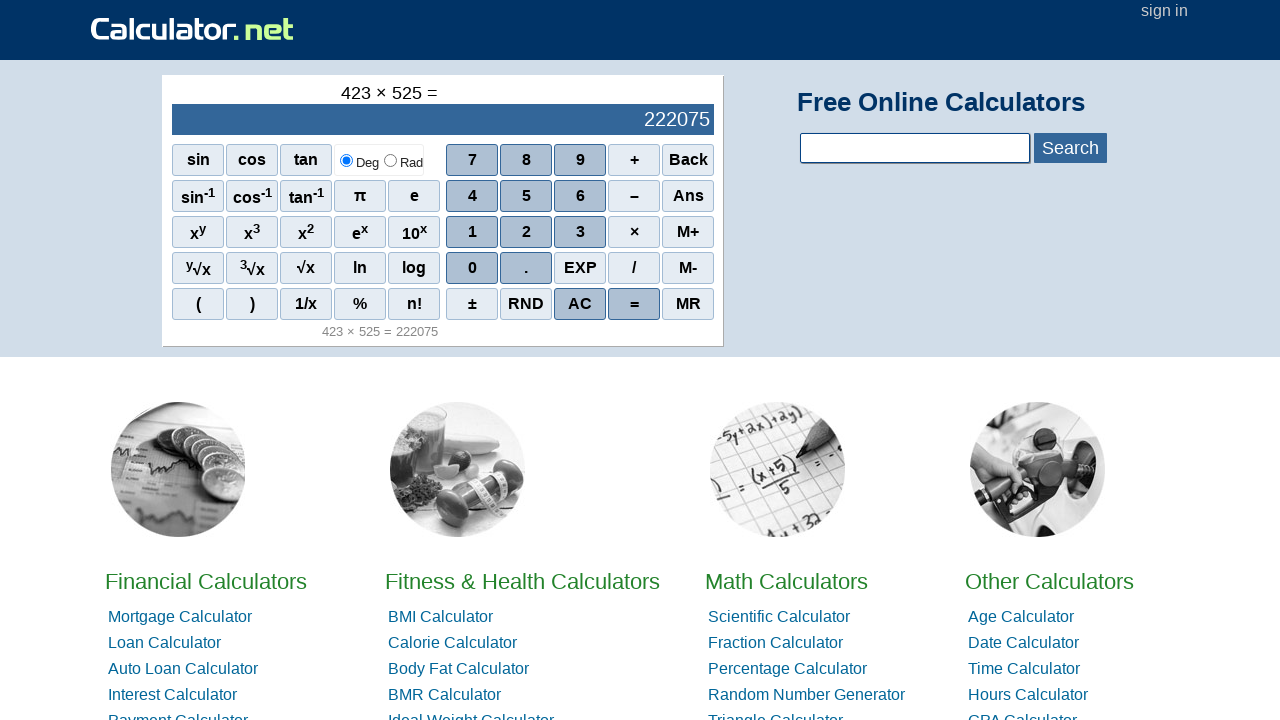

Retrieved result value: 222075
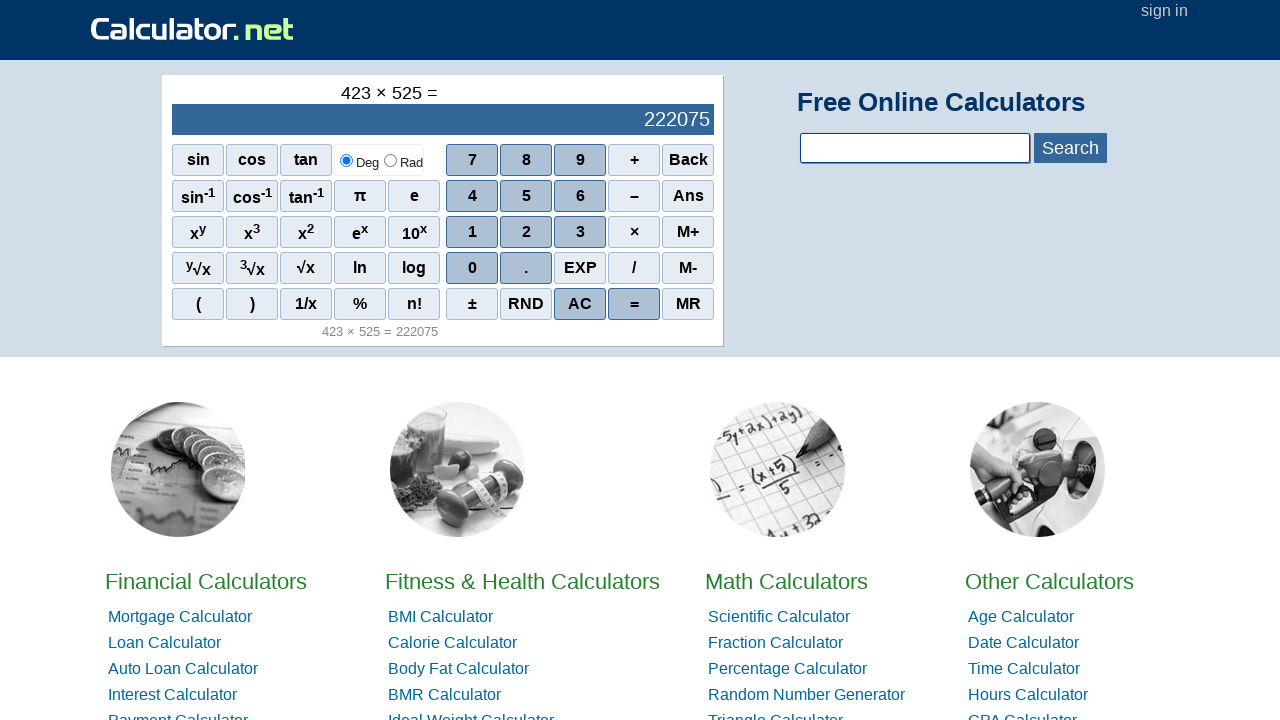

Verified result equals 222075
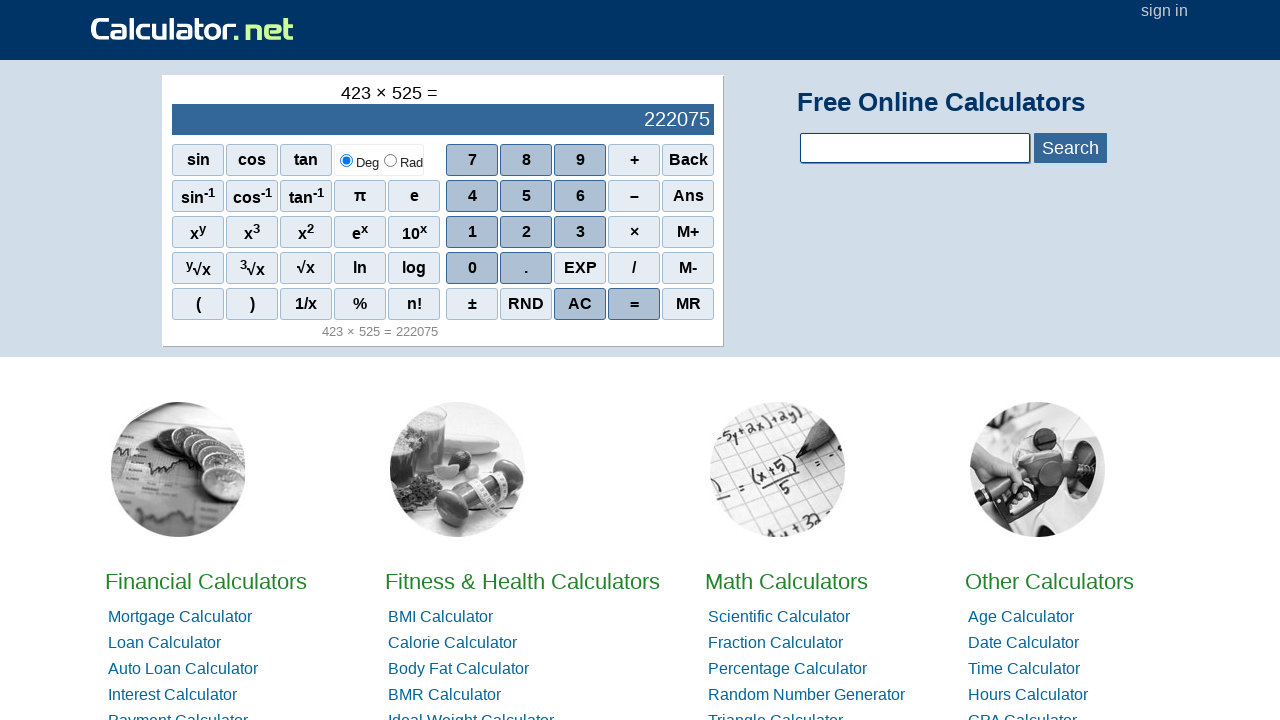

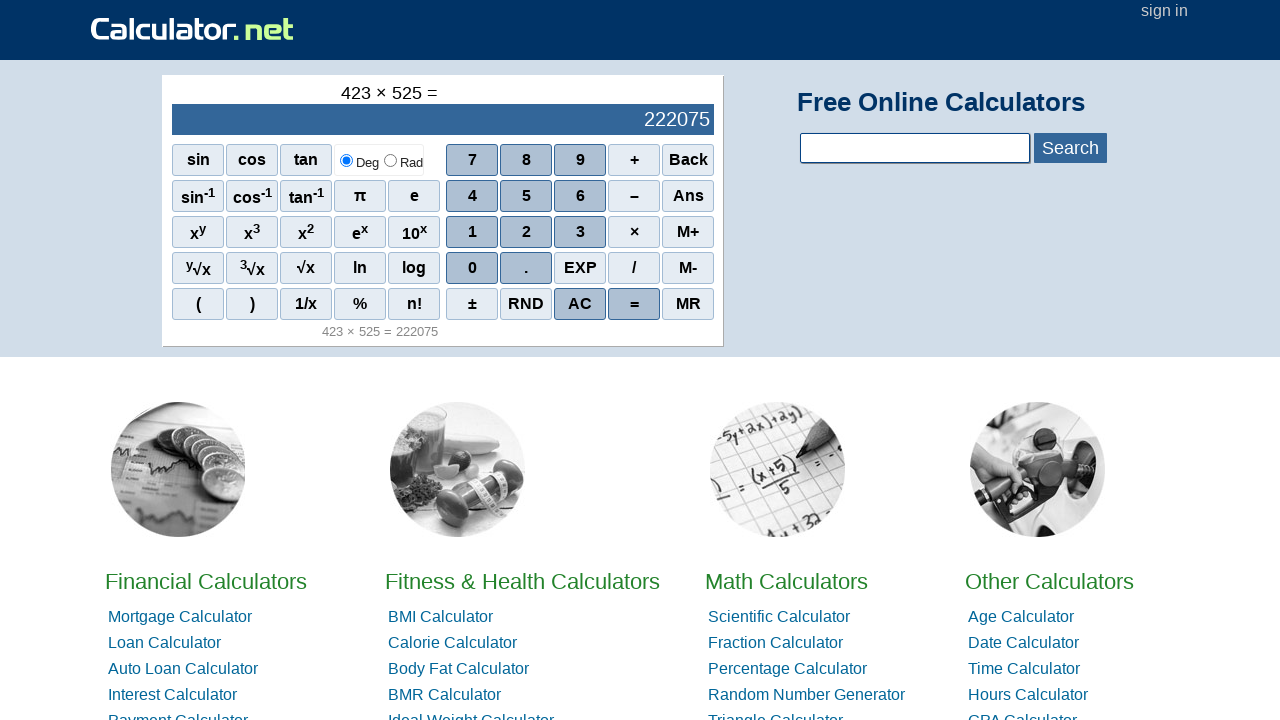